Navigates to the ZLTI homepage and verifies that anchor links are present on the page

Starting URL: https://www.zlti.com

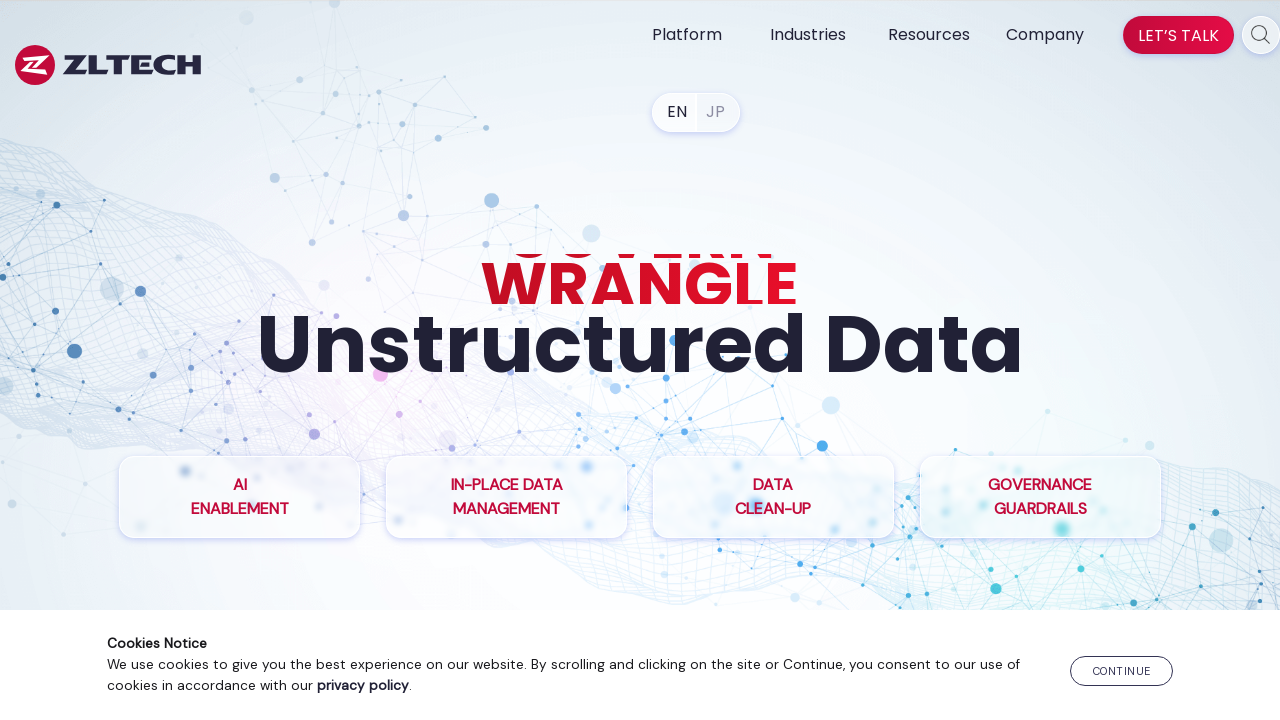

Navigated to ZLTI homepage at https://www.zlti.com
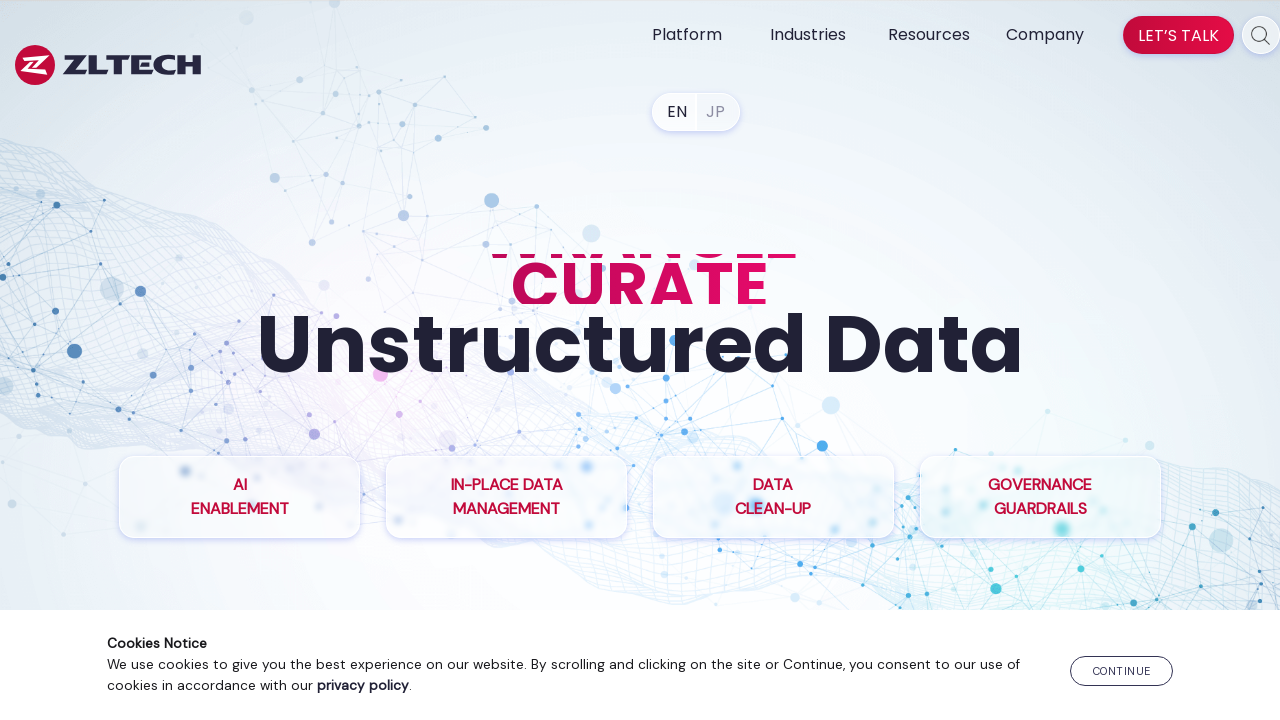

Waited for anchor links to be present on the page
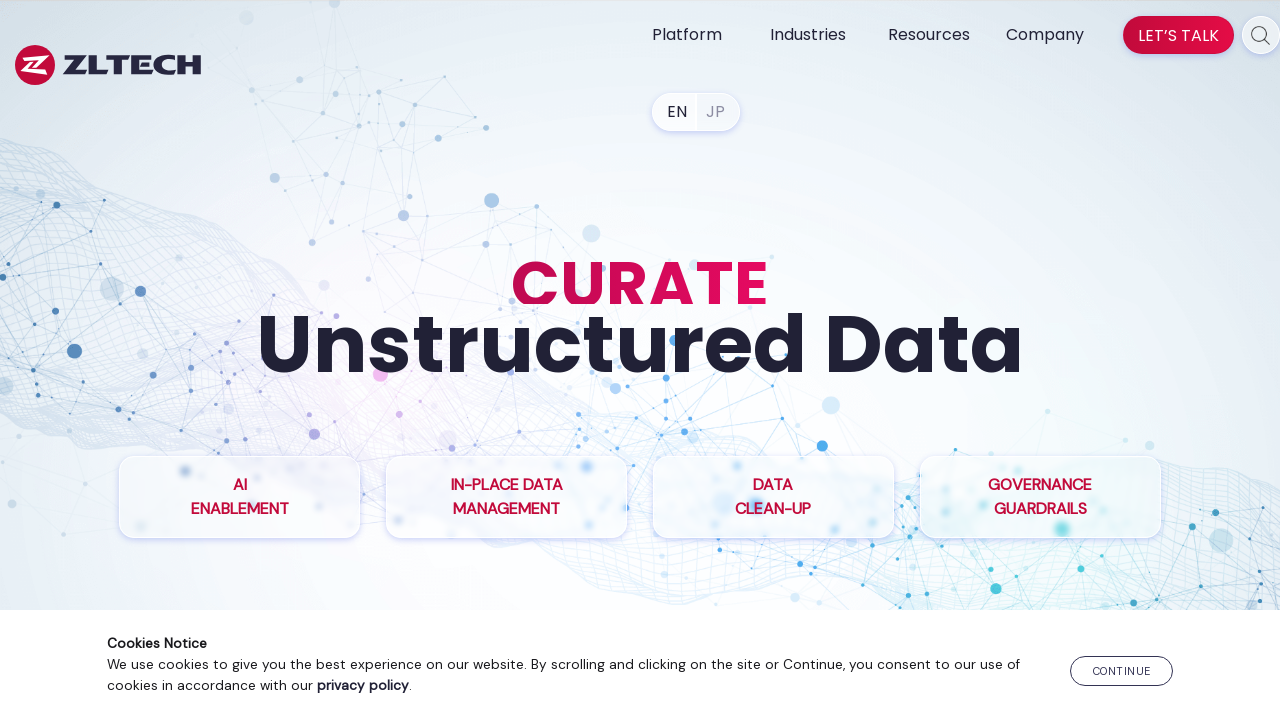

Located all anchor links on the page
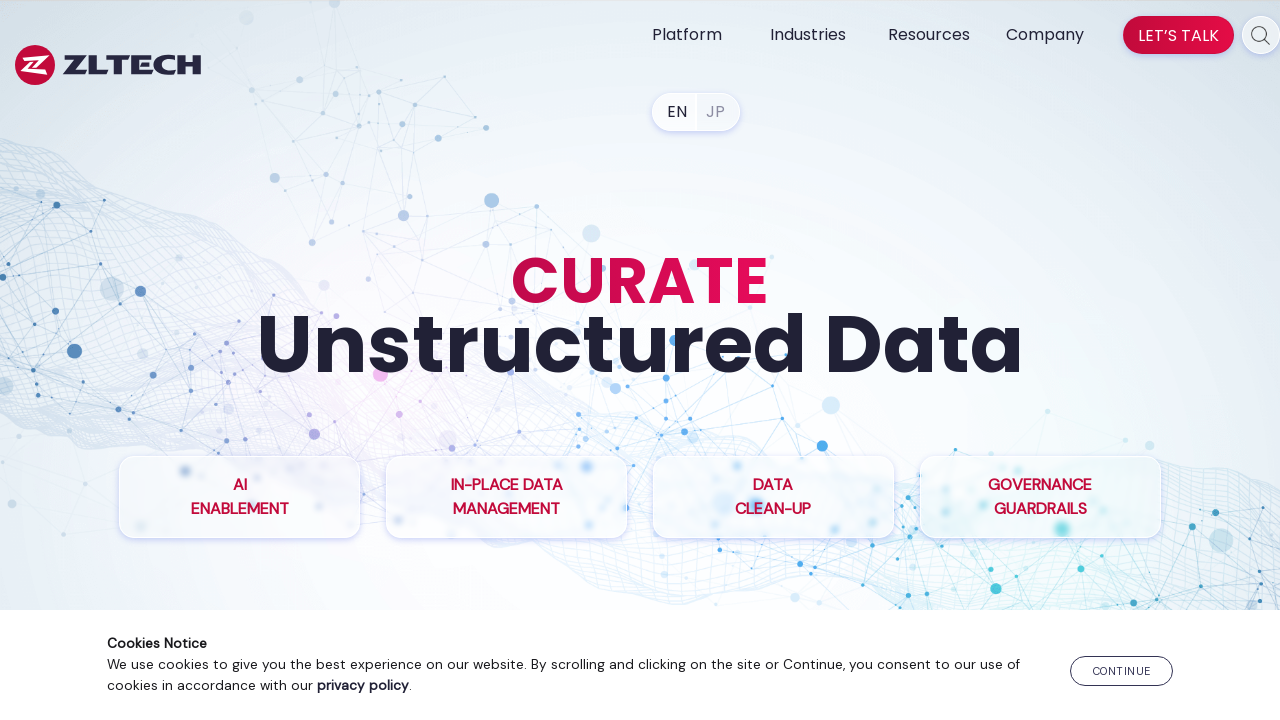

Verified that anchor links are present on the page (found 79 links)
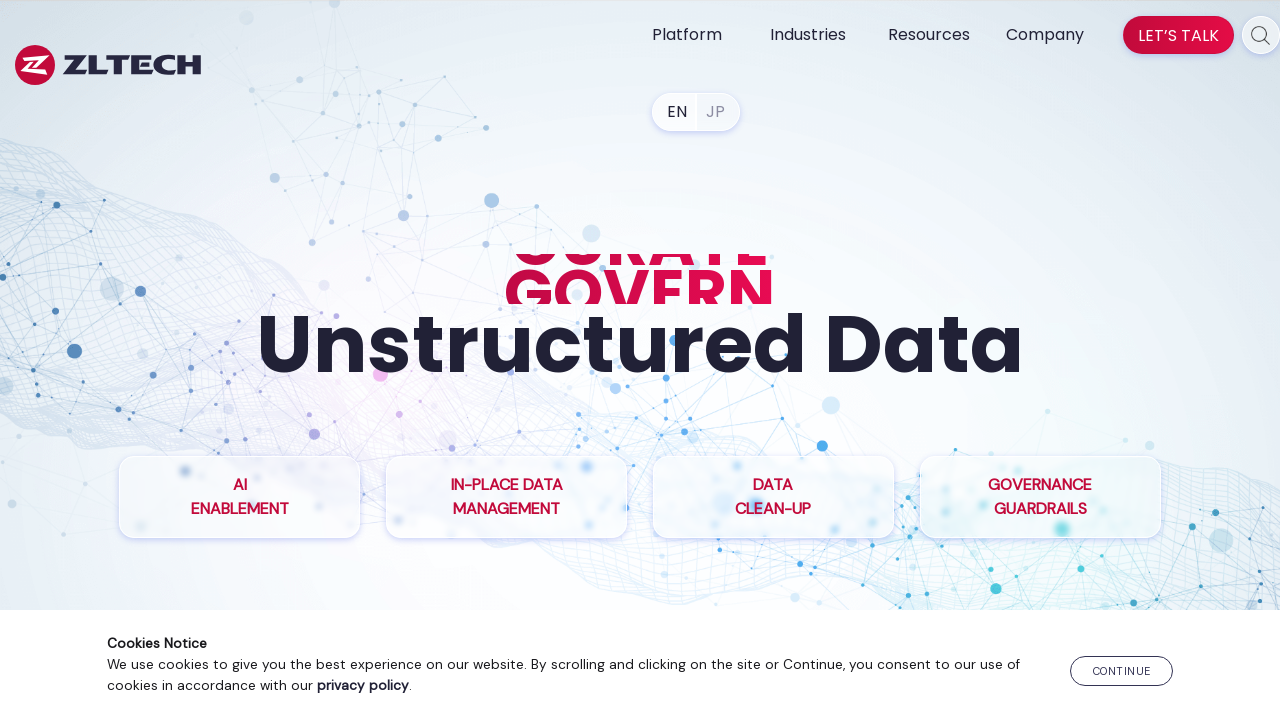

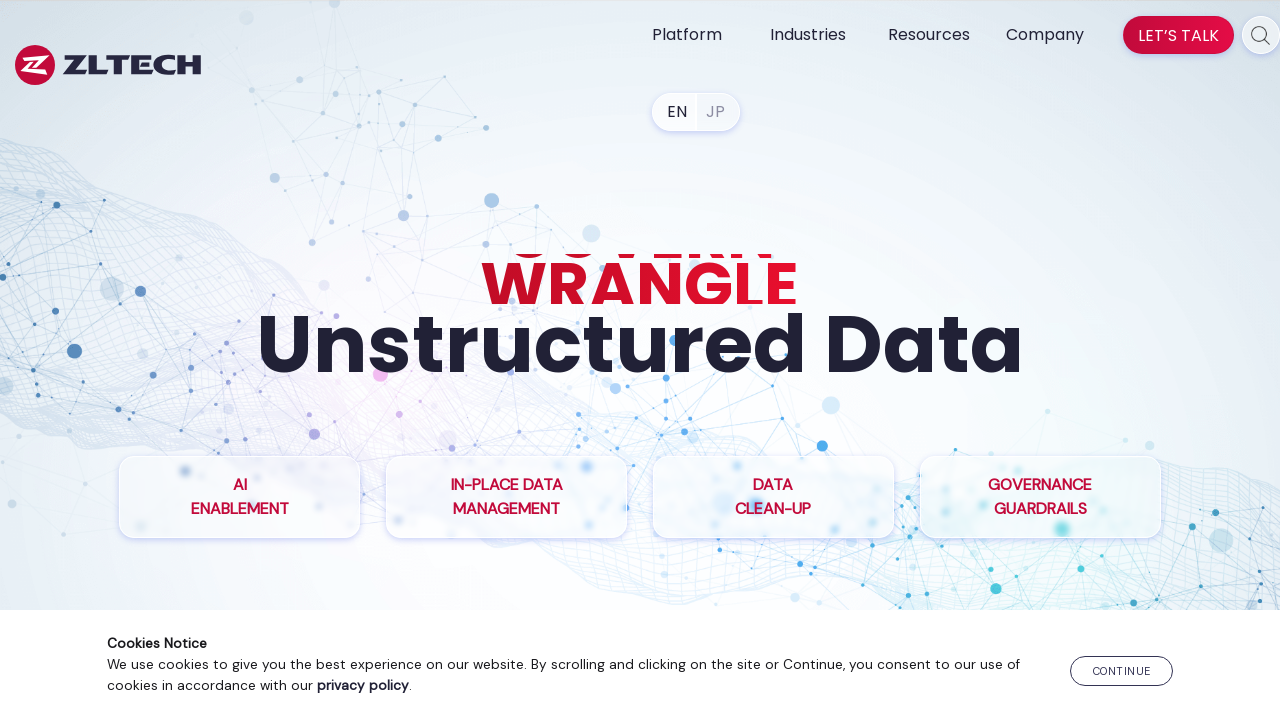